Tests different click actions on a link element including double-click and ctrl+click to open link in a new tab on the DemoQA links page.

Starting URL: https://demoqa.com/links

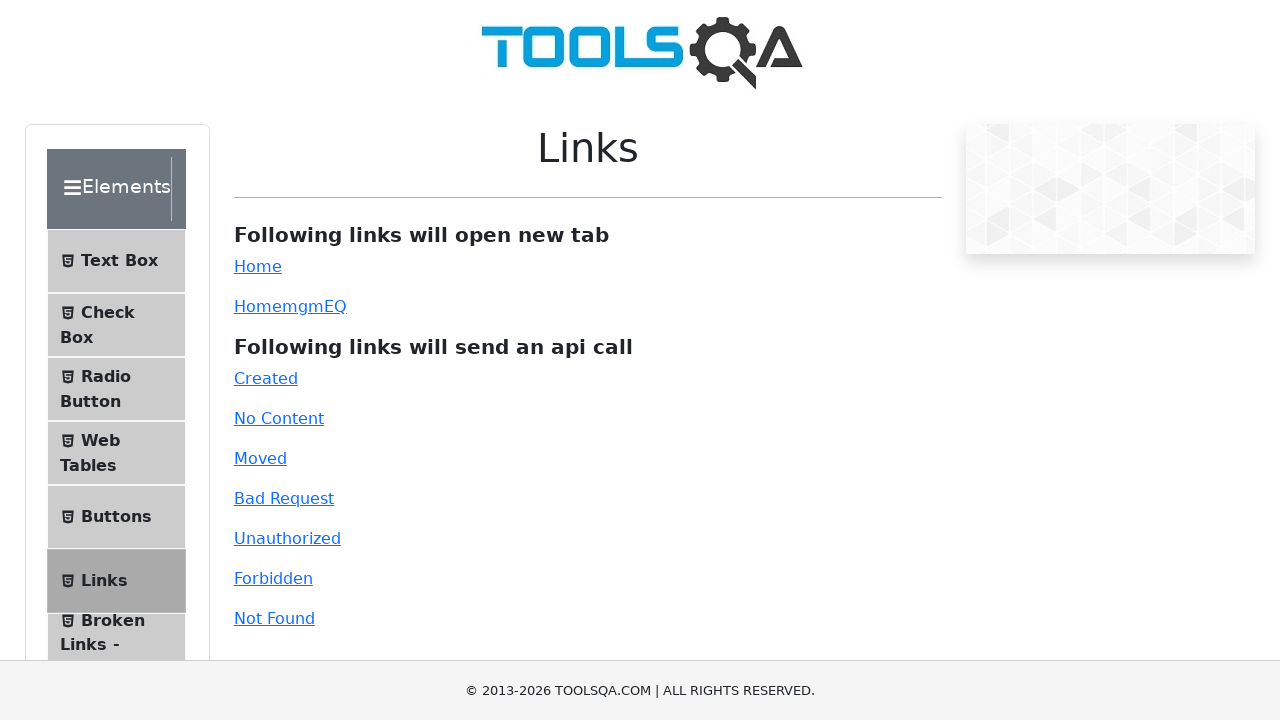

Waited for simple link element to be visible
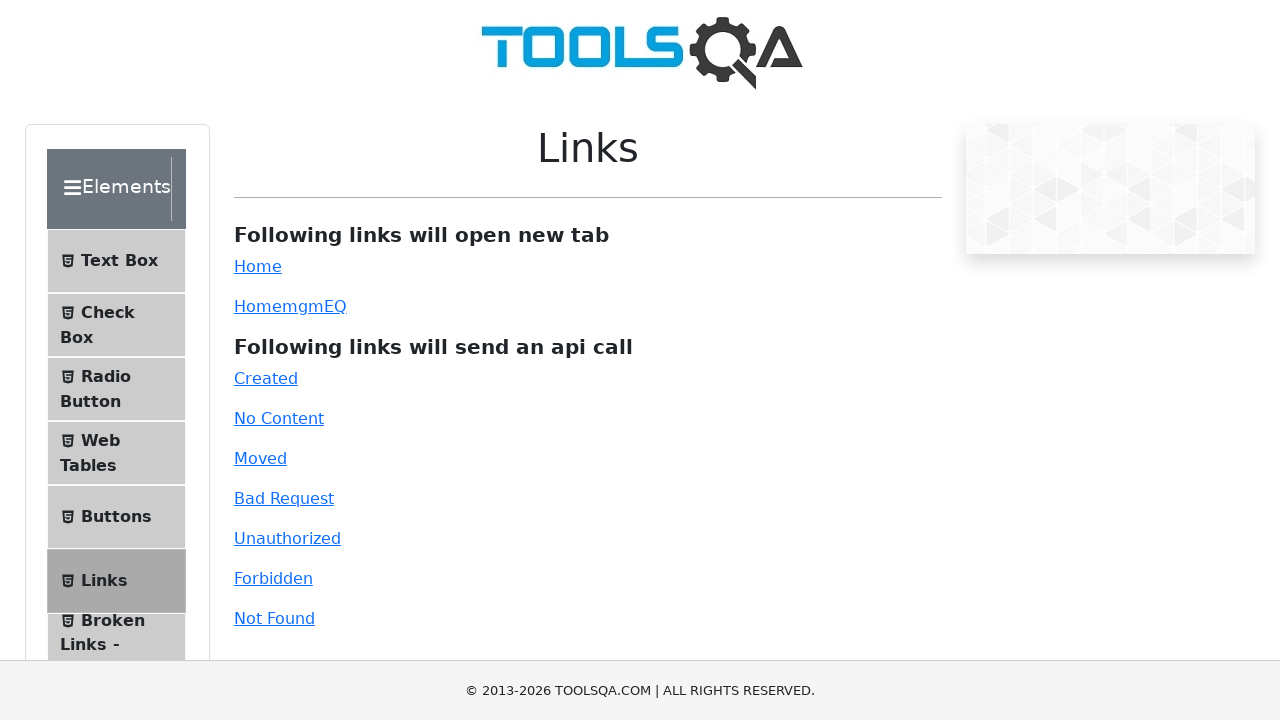

Double-clicked on the simple link element at (258, 266) on #simpleLink
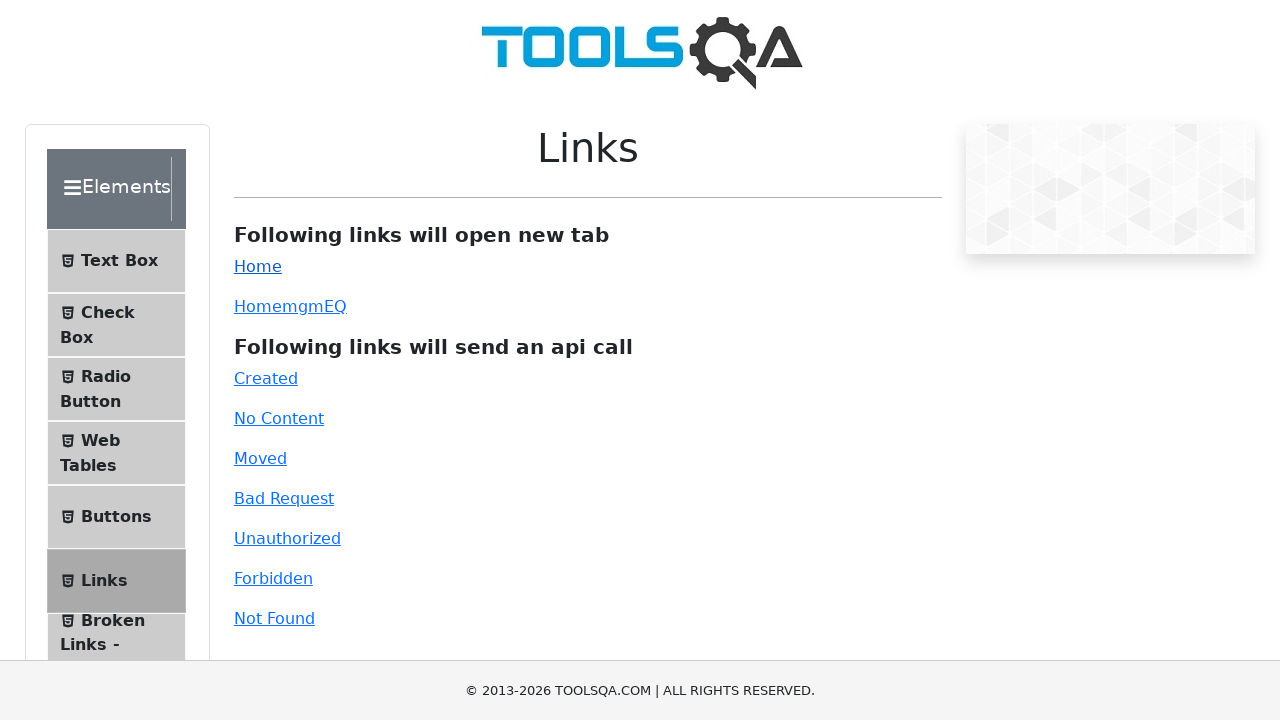

Ctrl+clicked on the simple link element to open in new tab at (258, 266) on #simpleLink
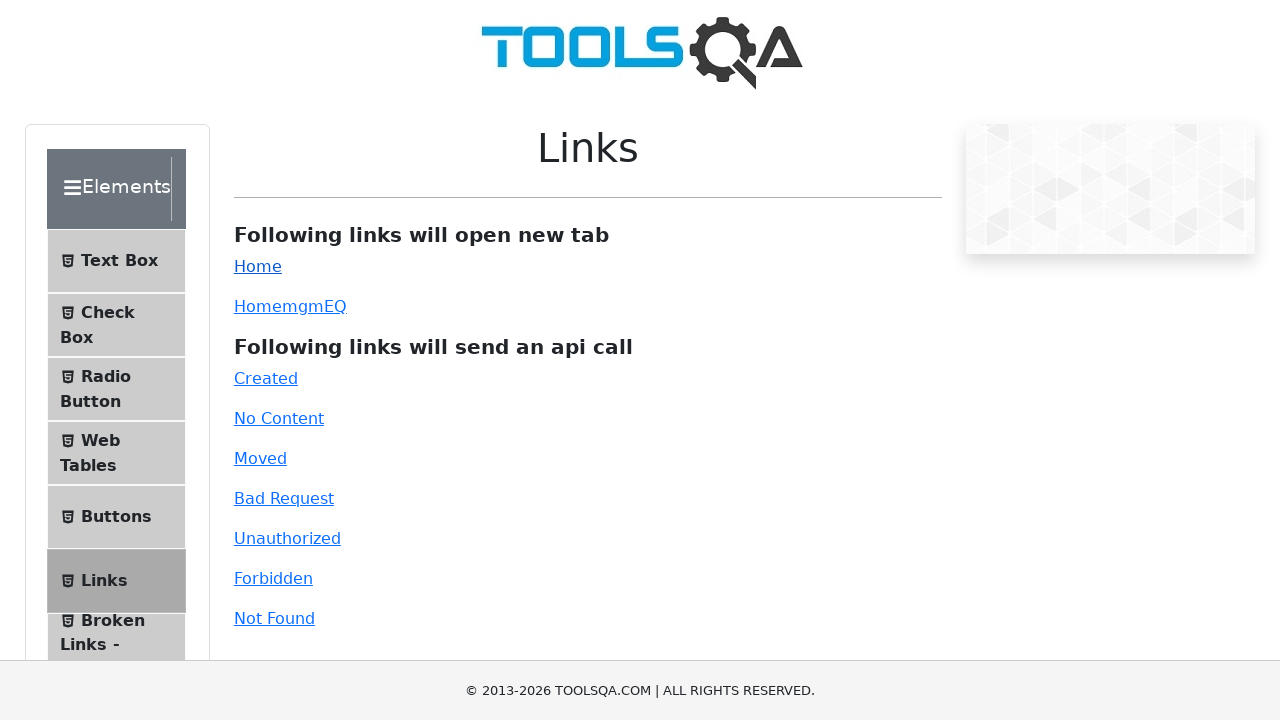

Waited 1 second for new tab to open
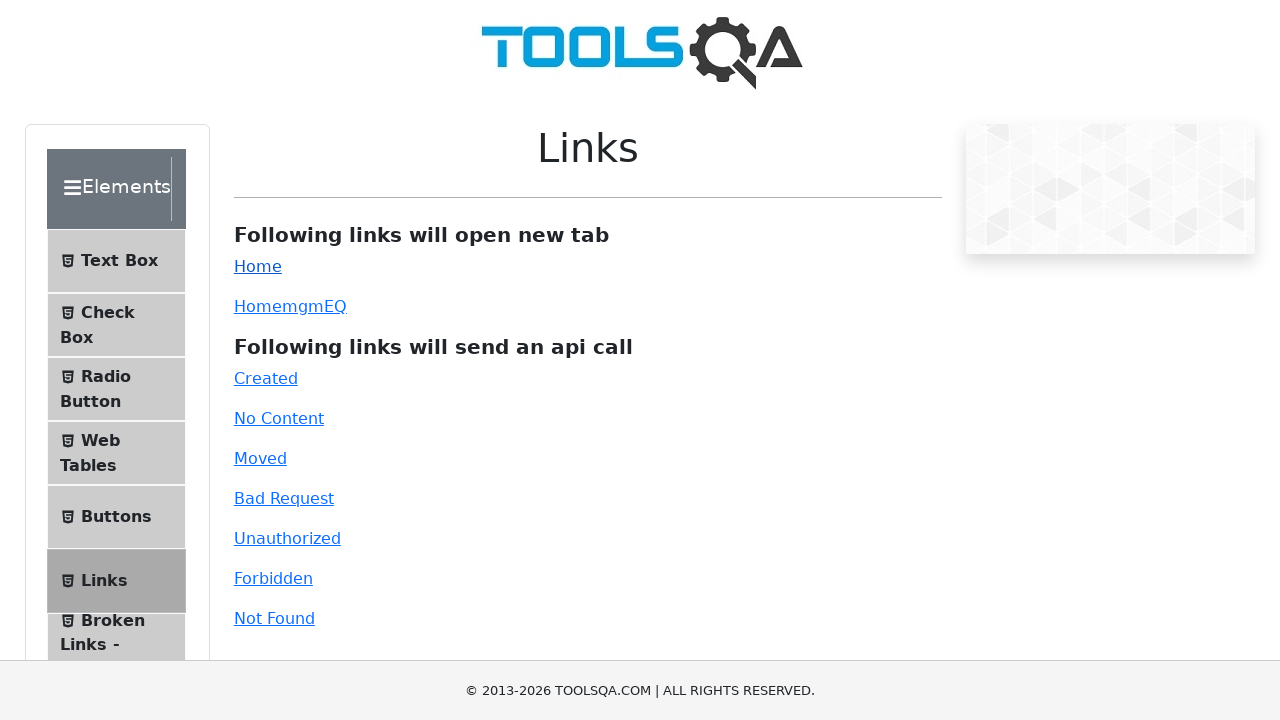

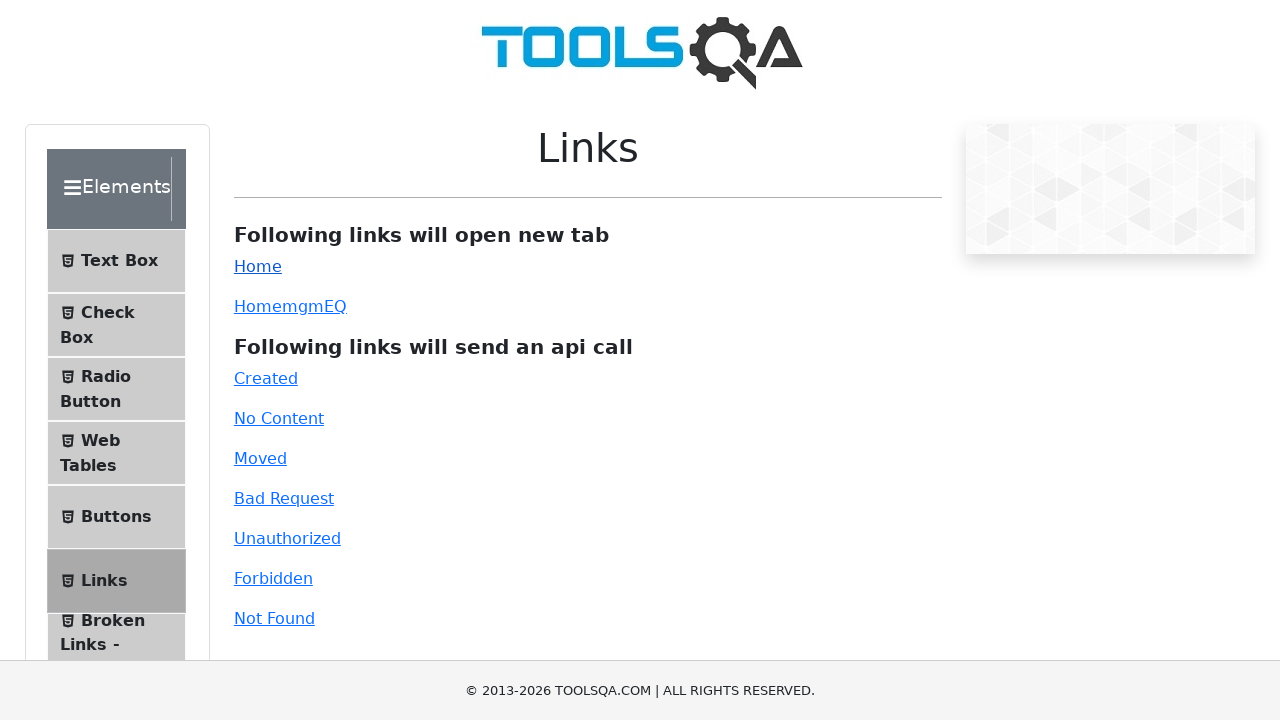